Tests if password confirmation field is required by leaving it empty

Starting URL: https://www.sharelane.com/cgi-bin/register.py?page=1&zip_code=75201

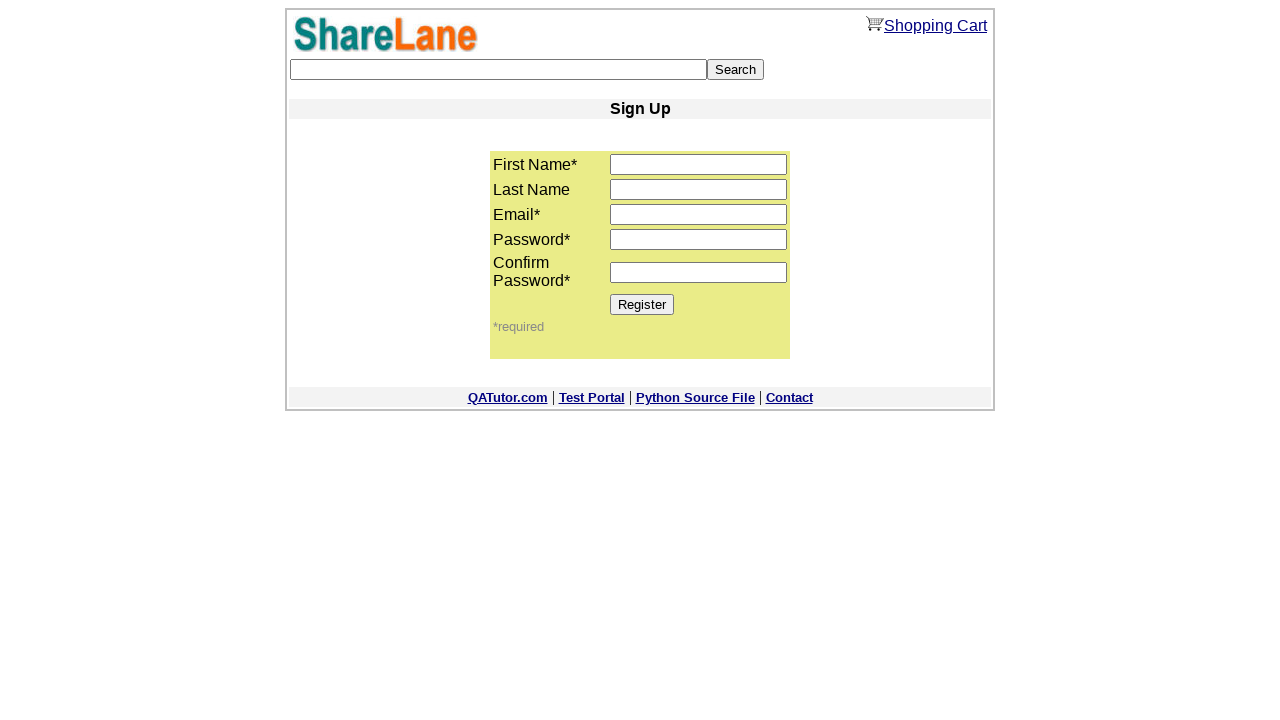

Filled first name field with 'Jane' on input[name='first_name']
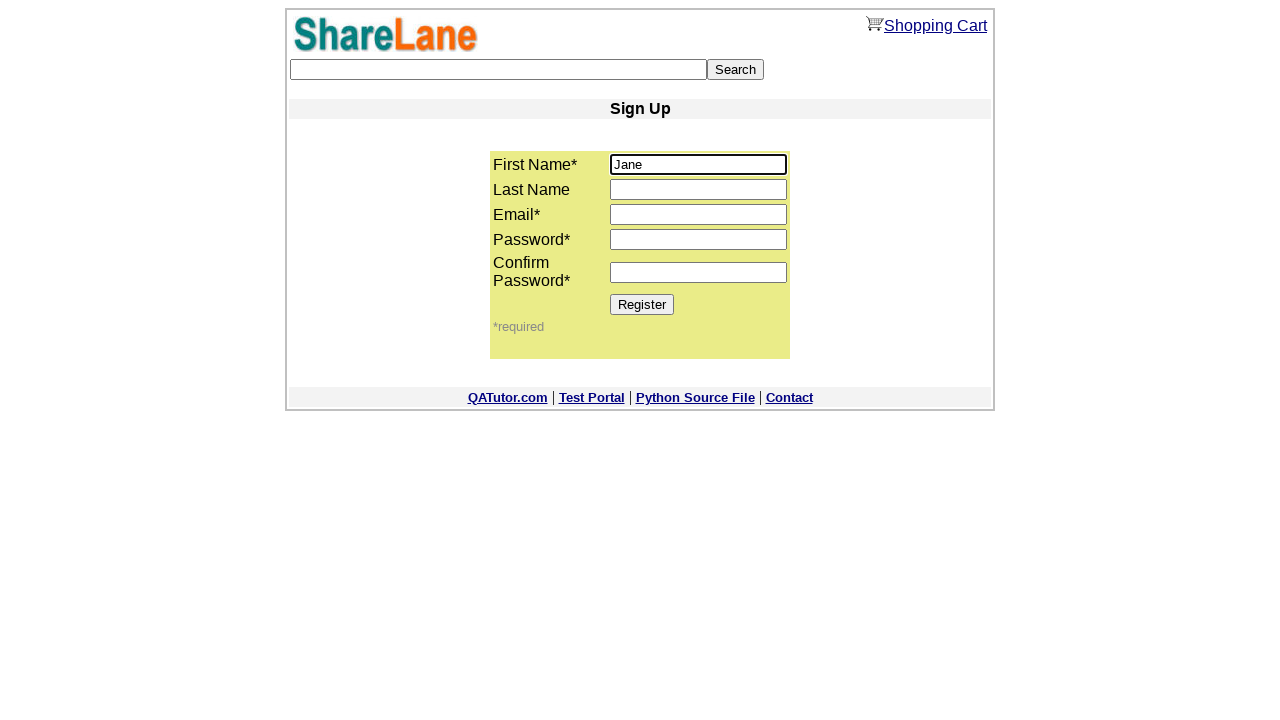

Filled email field with 'jane.stone@gmail.com' on input[name='email']
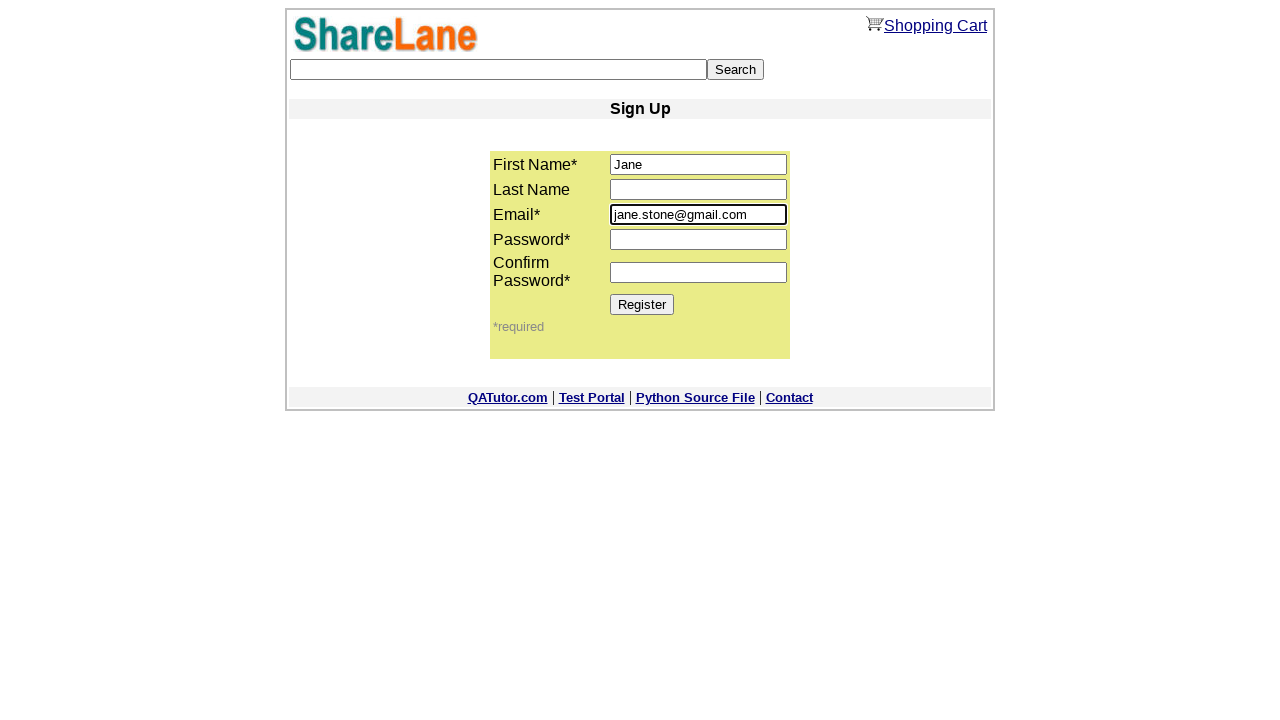

Filled password field with 'ijkl890%' on input[name='password1']
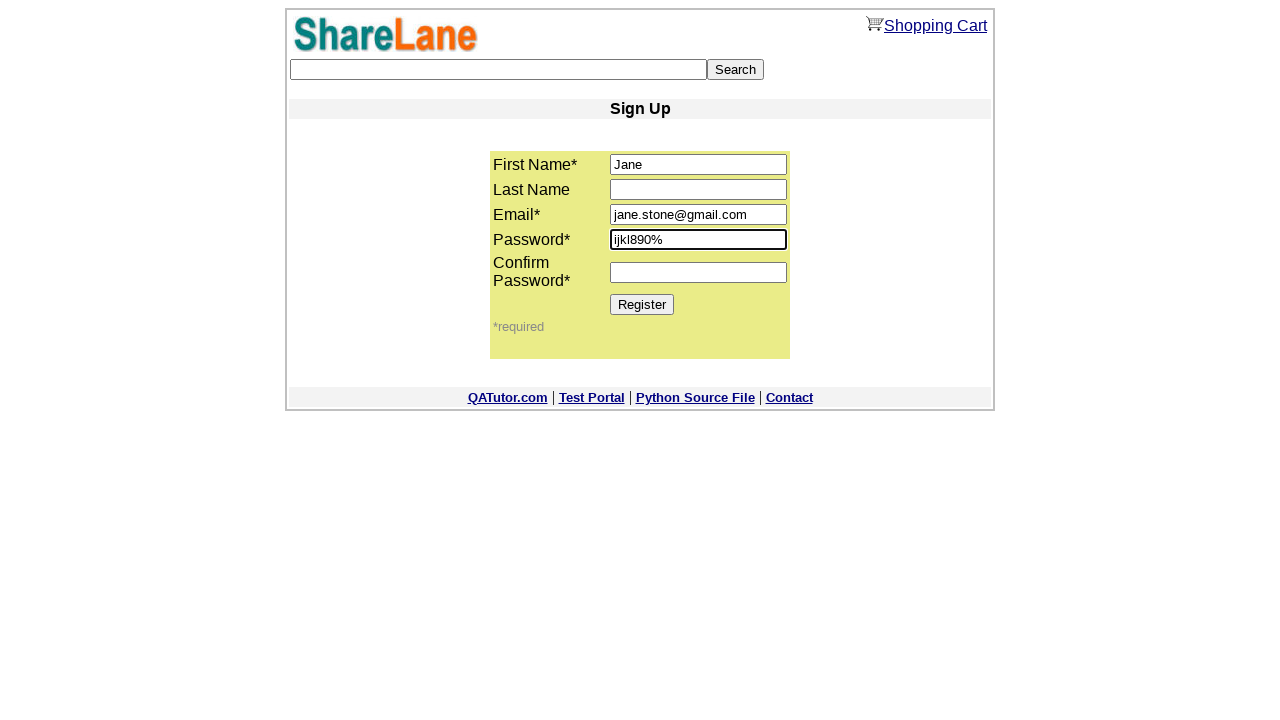

Left password confirmation field empty on input[name='password2']
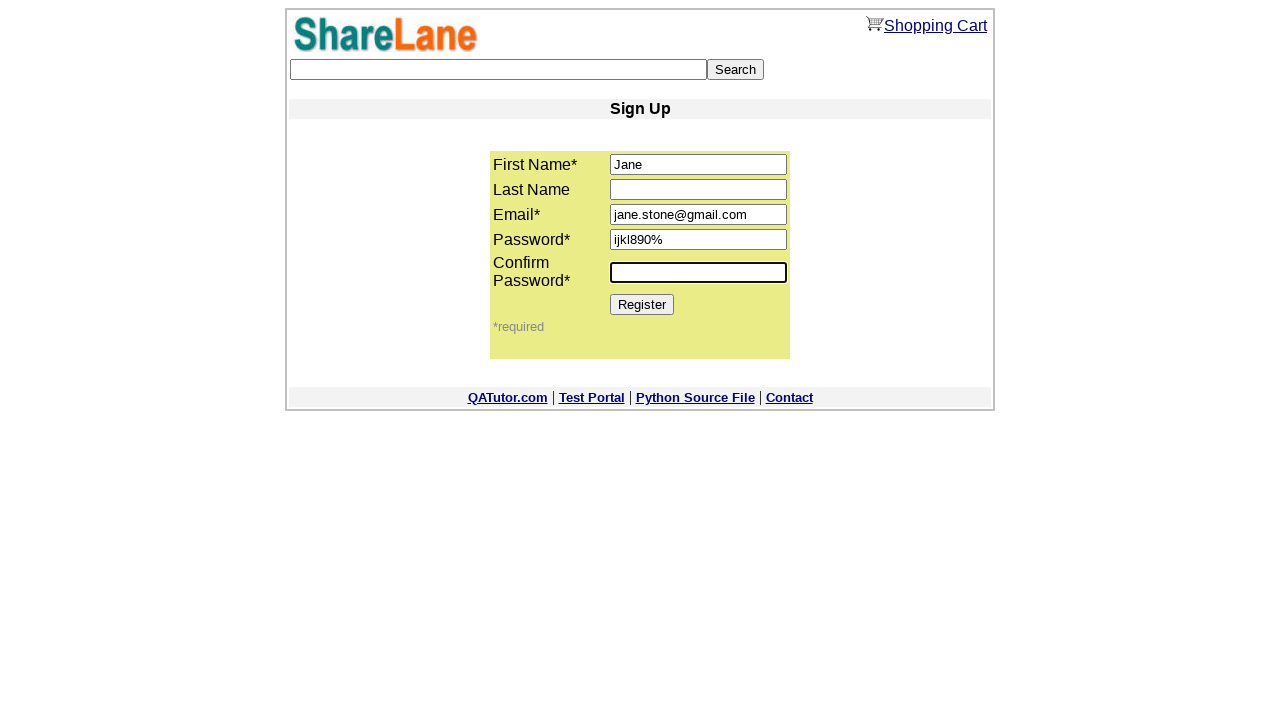

Clicked Register button to submit form without password confirmation at (642, 304) on xpath=//*[@value='Register']
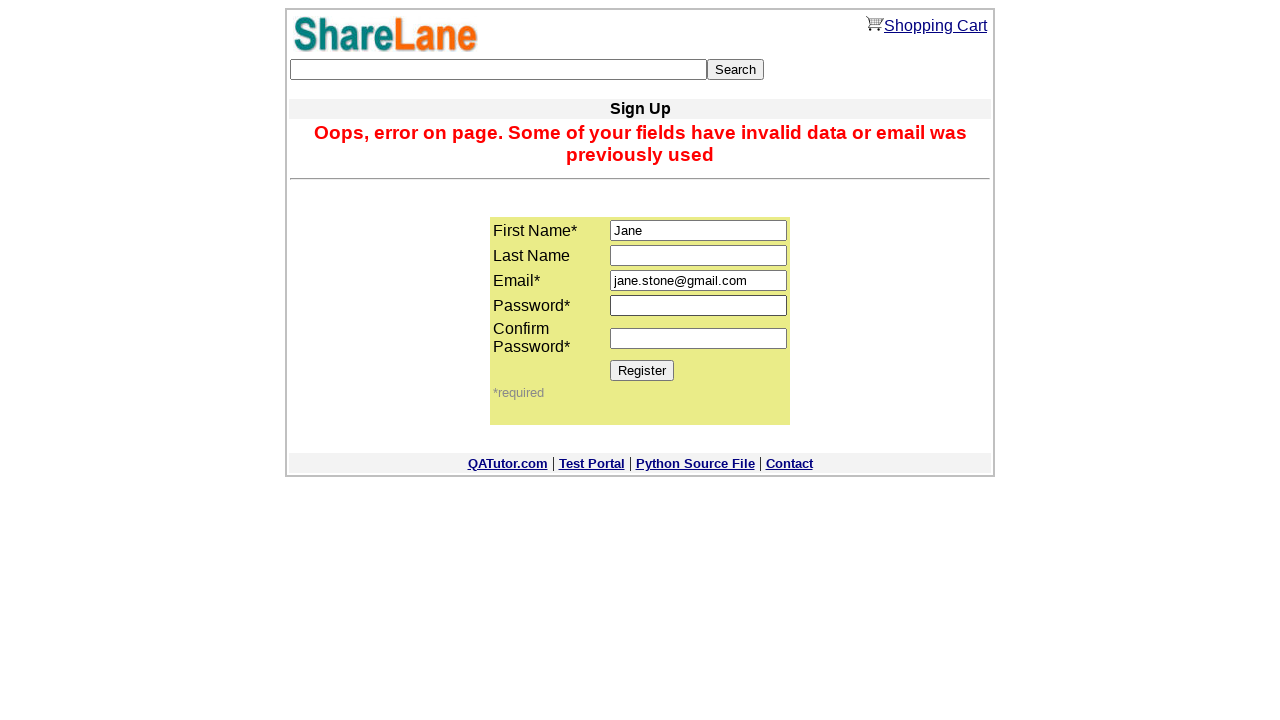

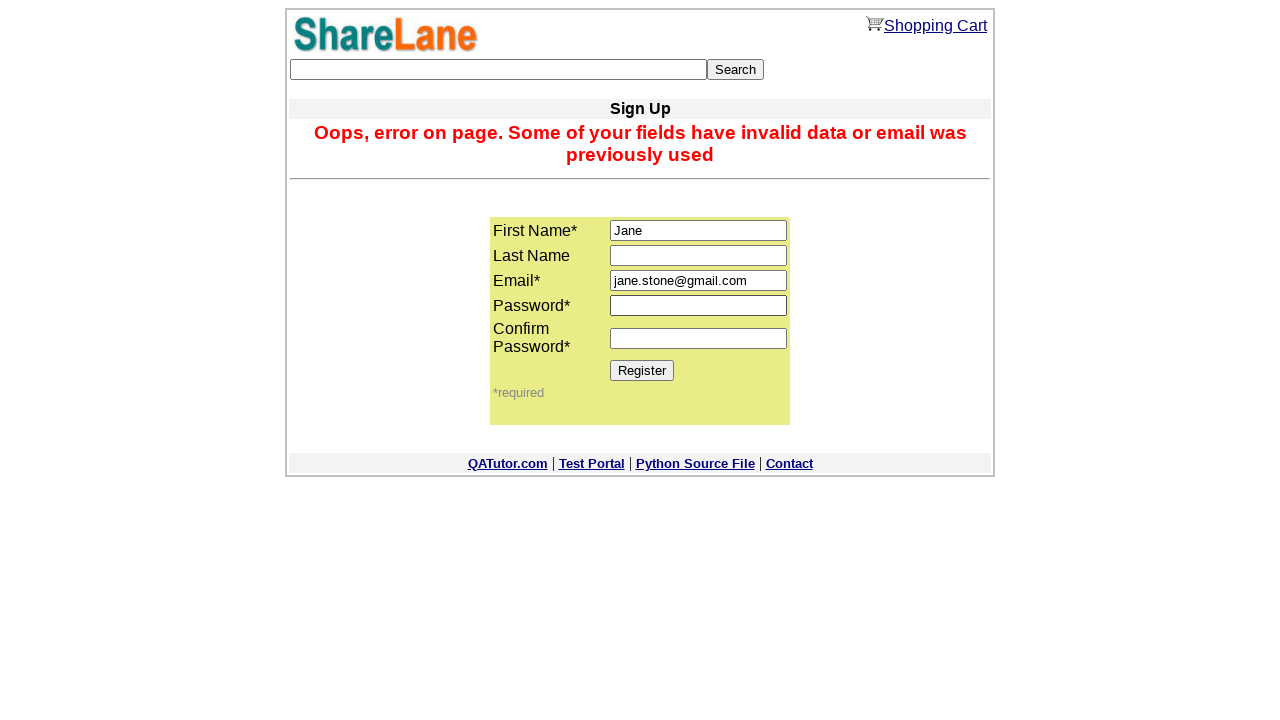